Navigates to DemoBlaze store website and verifies the page title

Starting URL: https://www.demoblaze.com/

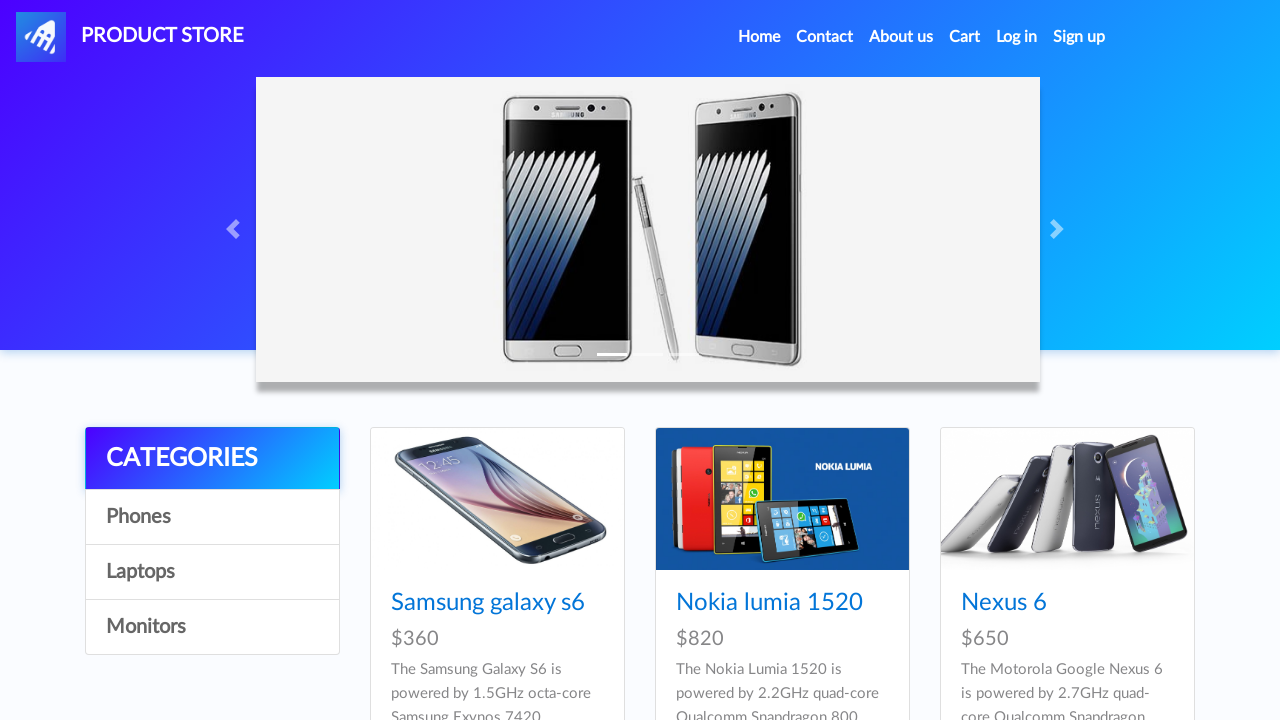

Retrieved page title
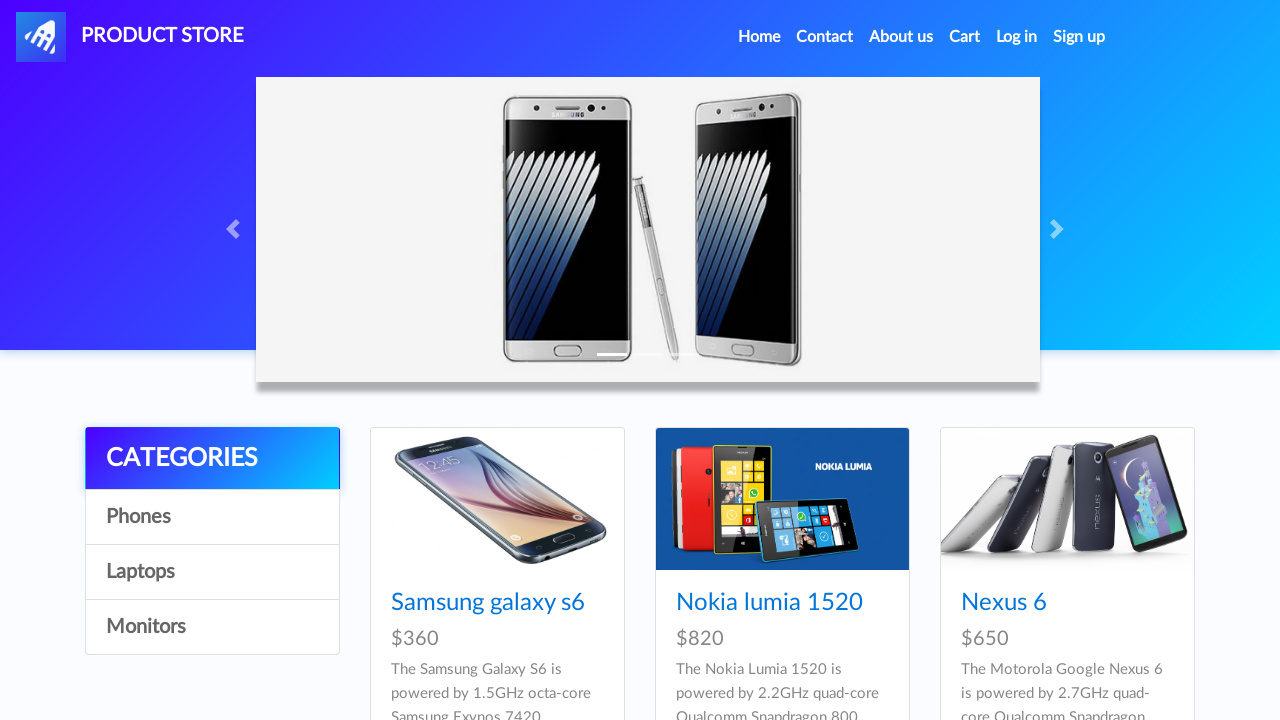

Verified page title equals 'STORE'
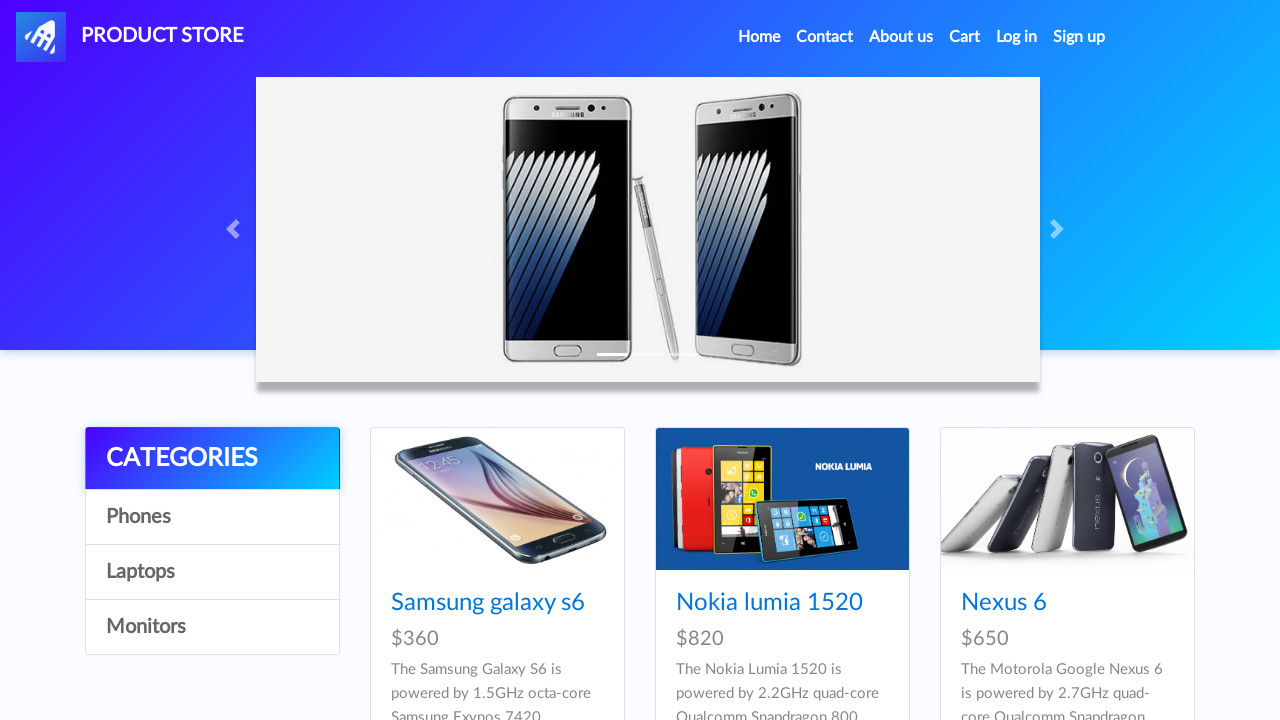

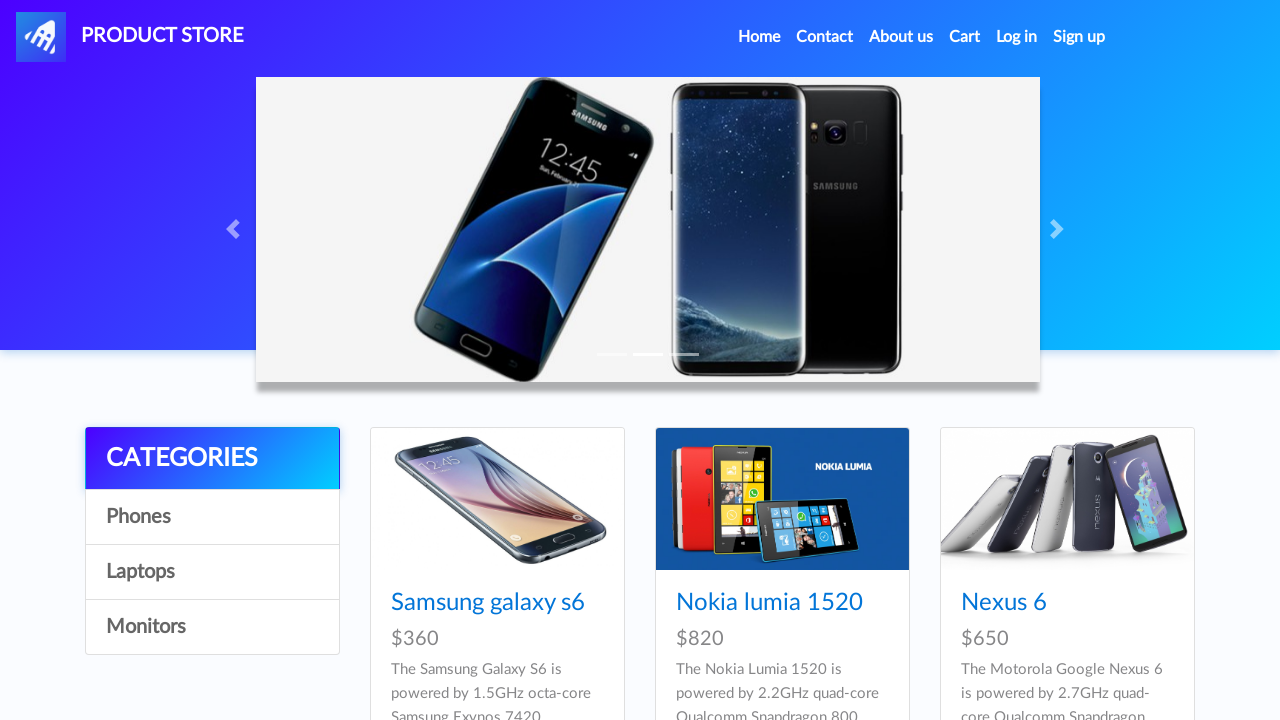